Tests the search functionality on the Python.org website by entering a search query "pycon" and verifying that search results are returned.

Starting URL: http://www.python.org

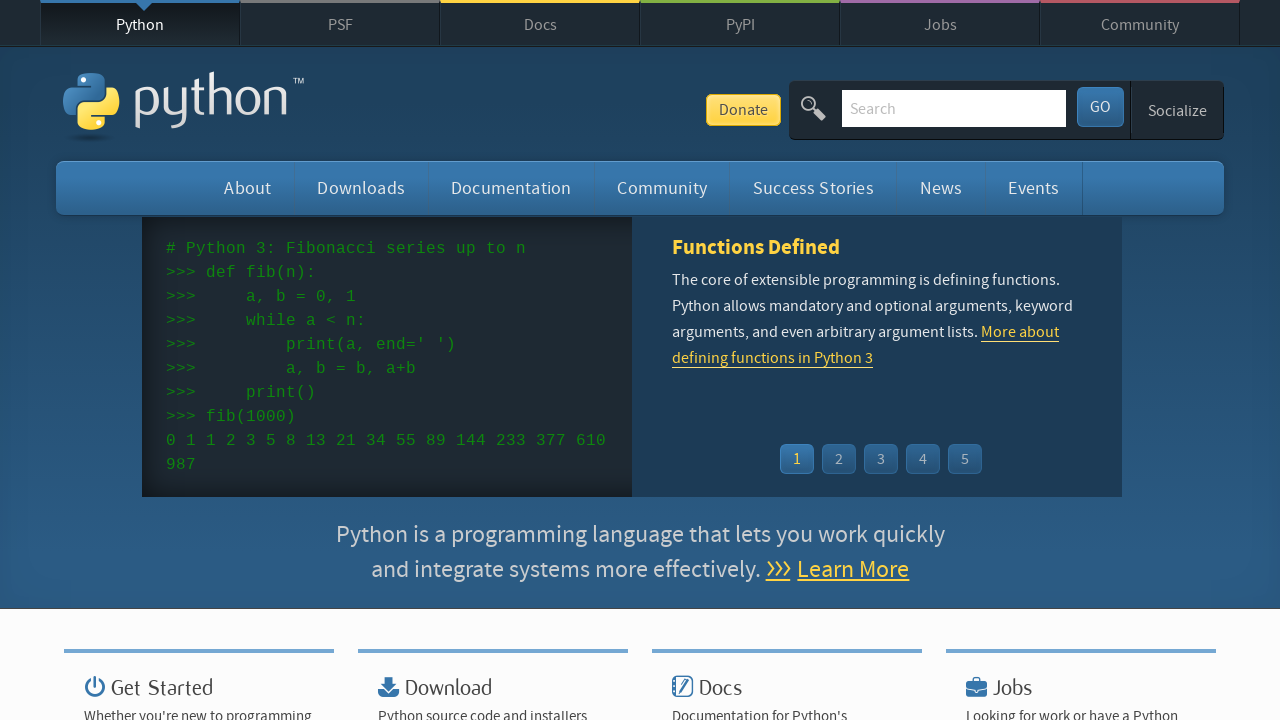

Verified page title contains 'Python'
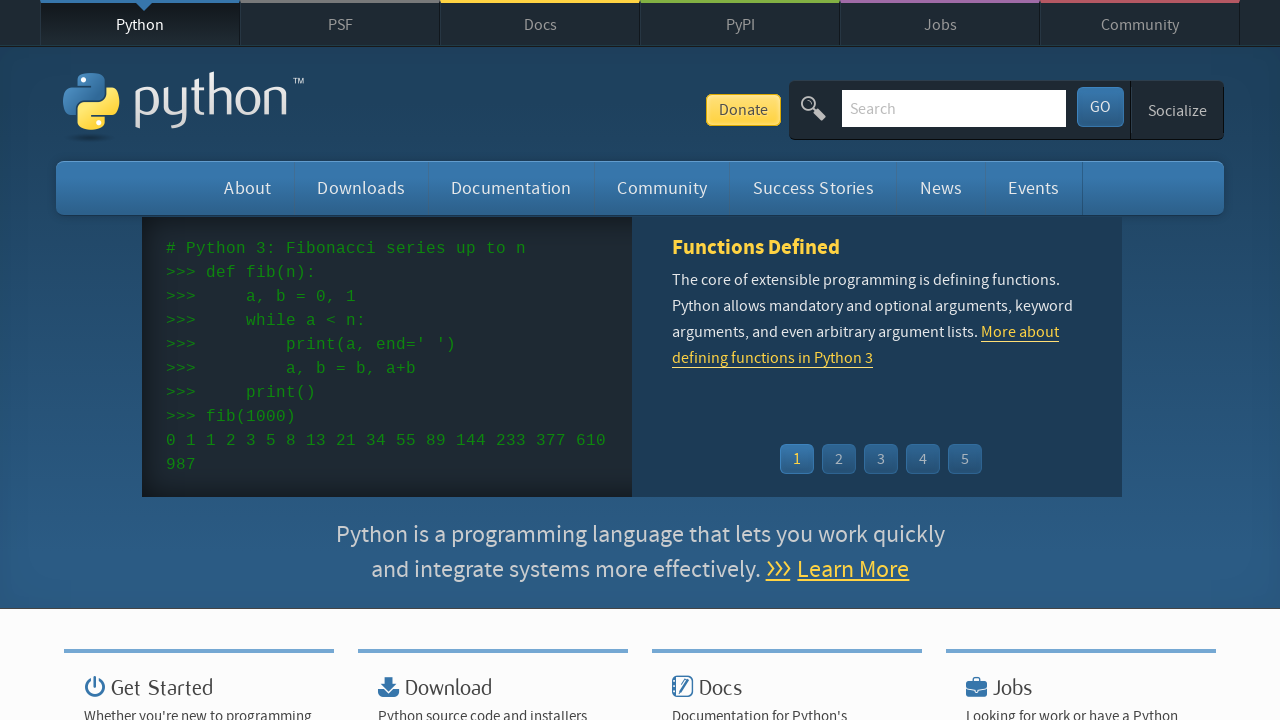

Located search input field
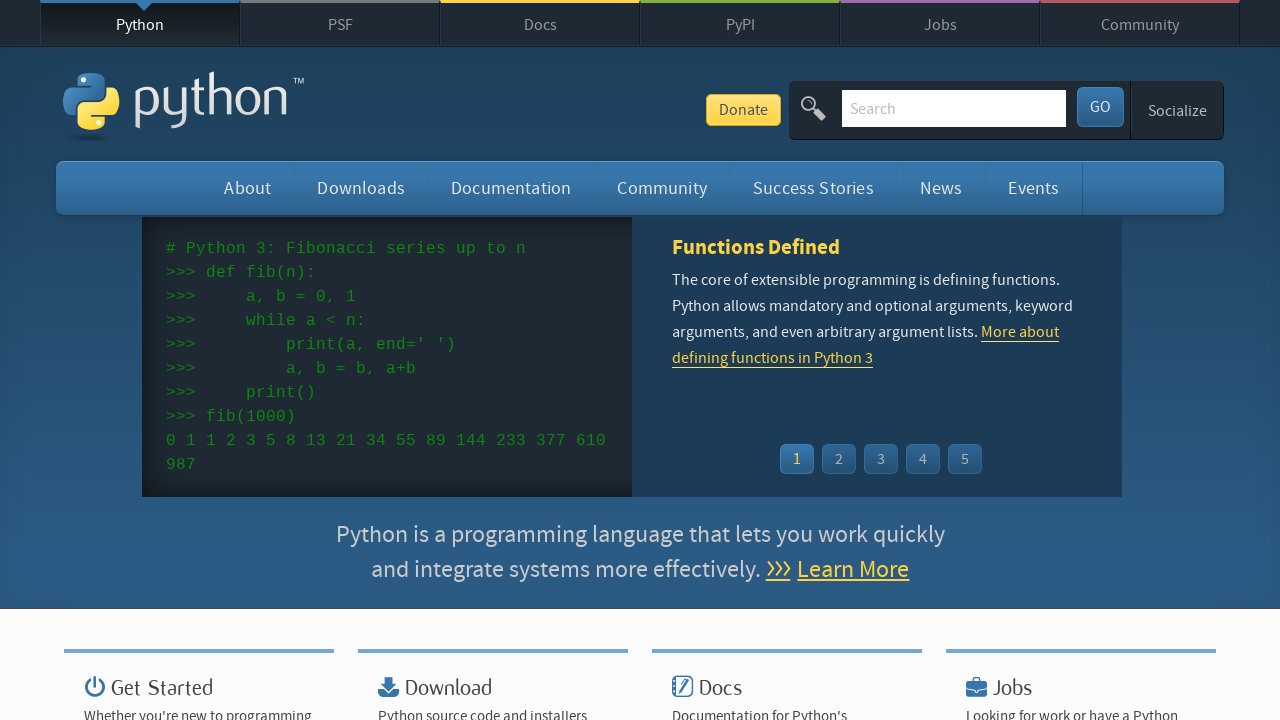

Cleared search input field on input[name='q']
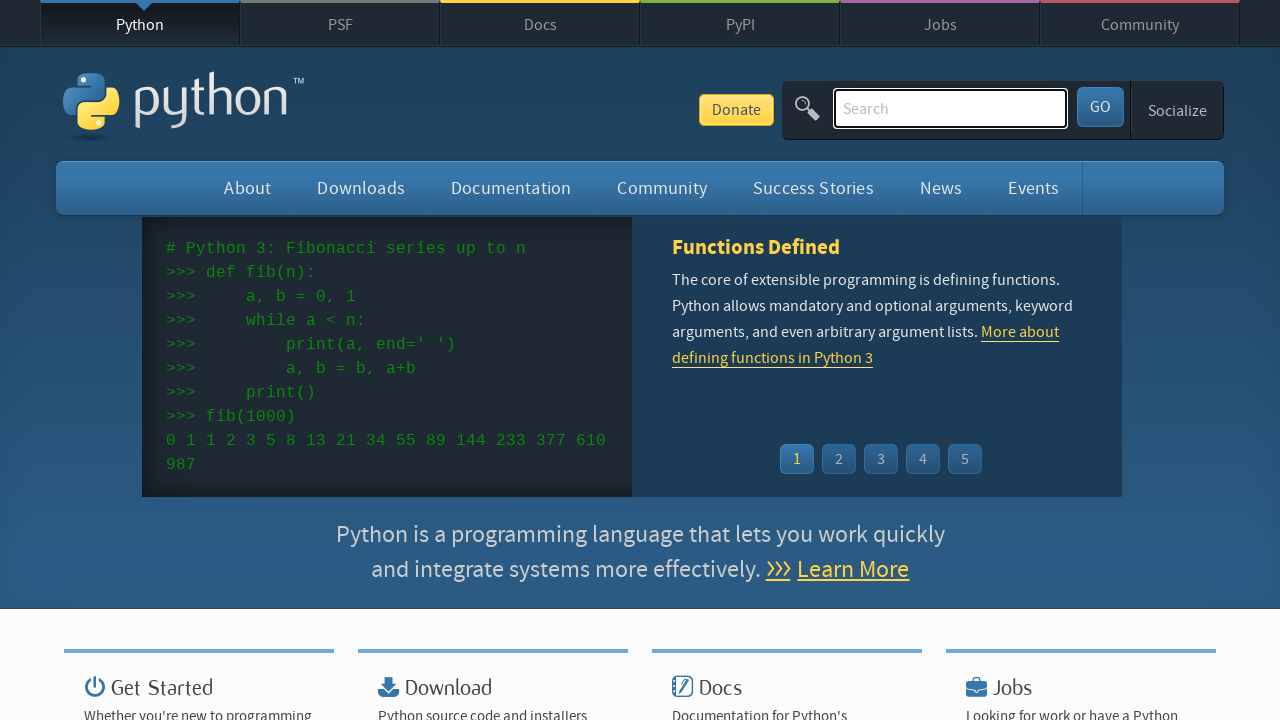

Filled search field with 'pycon' on input[name='q']
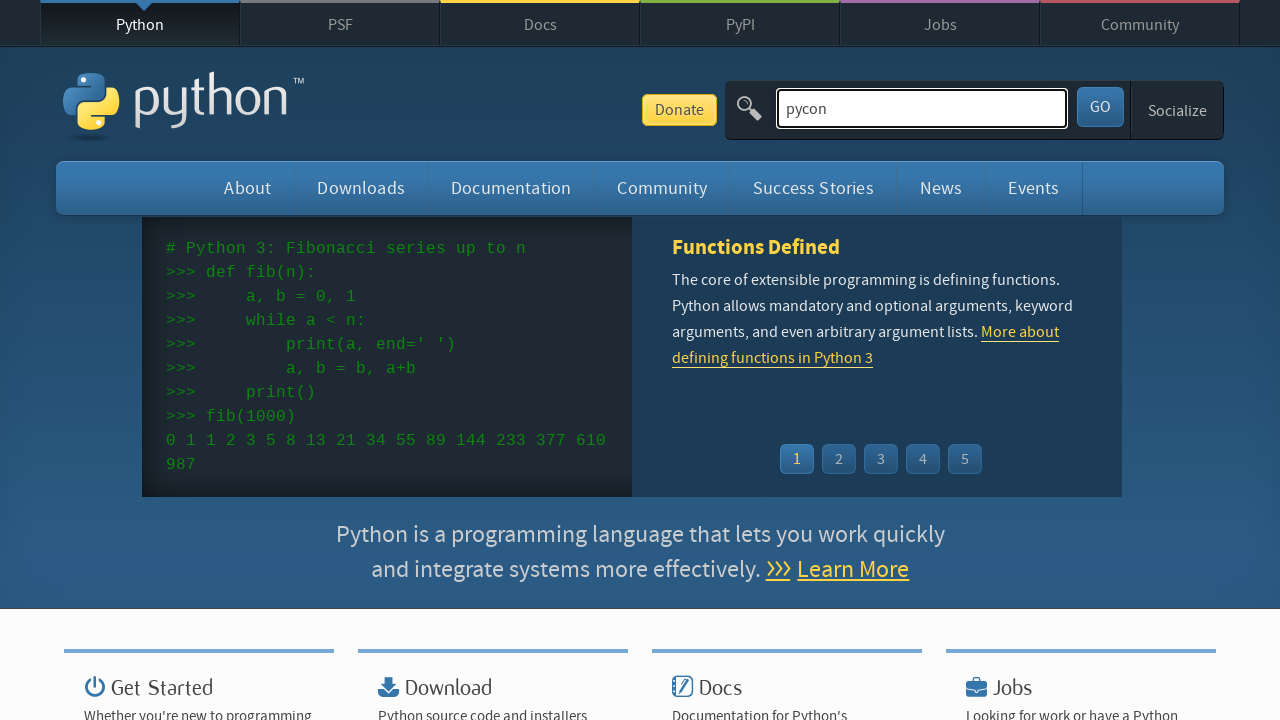

Pressed Enter to submit search query on input[name='q']
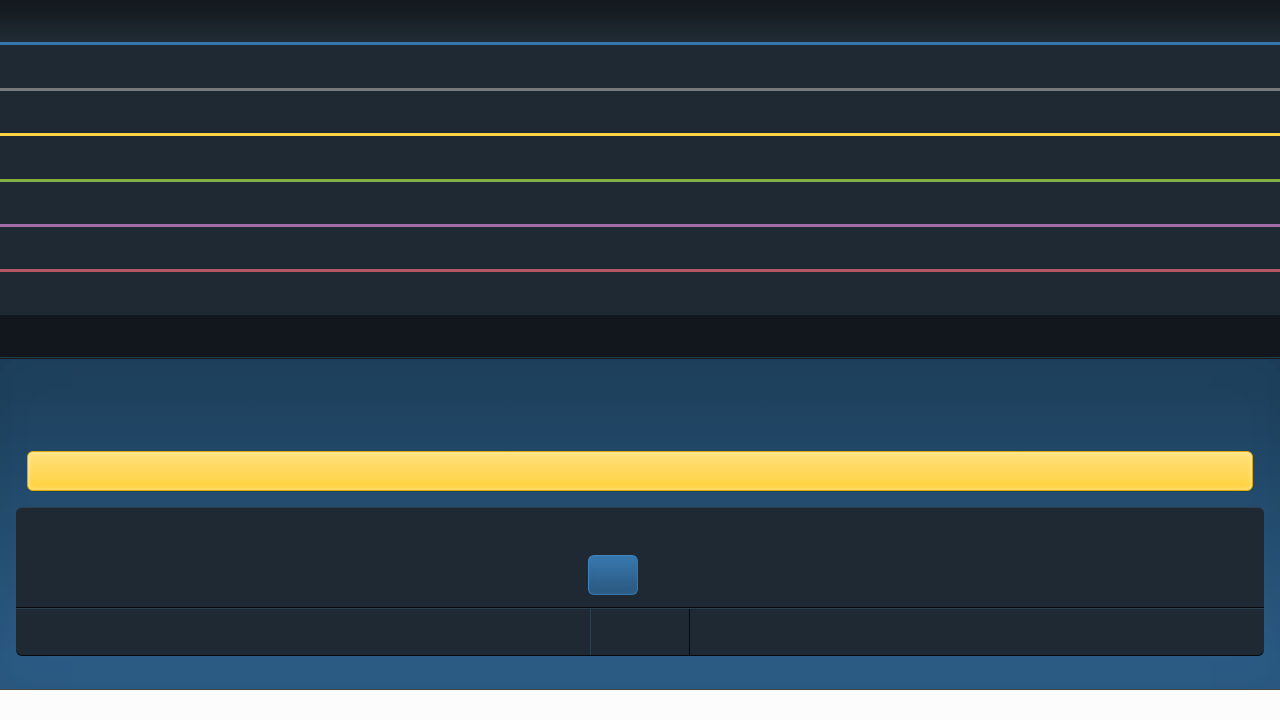

Search results page loaded and network idle
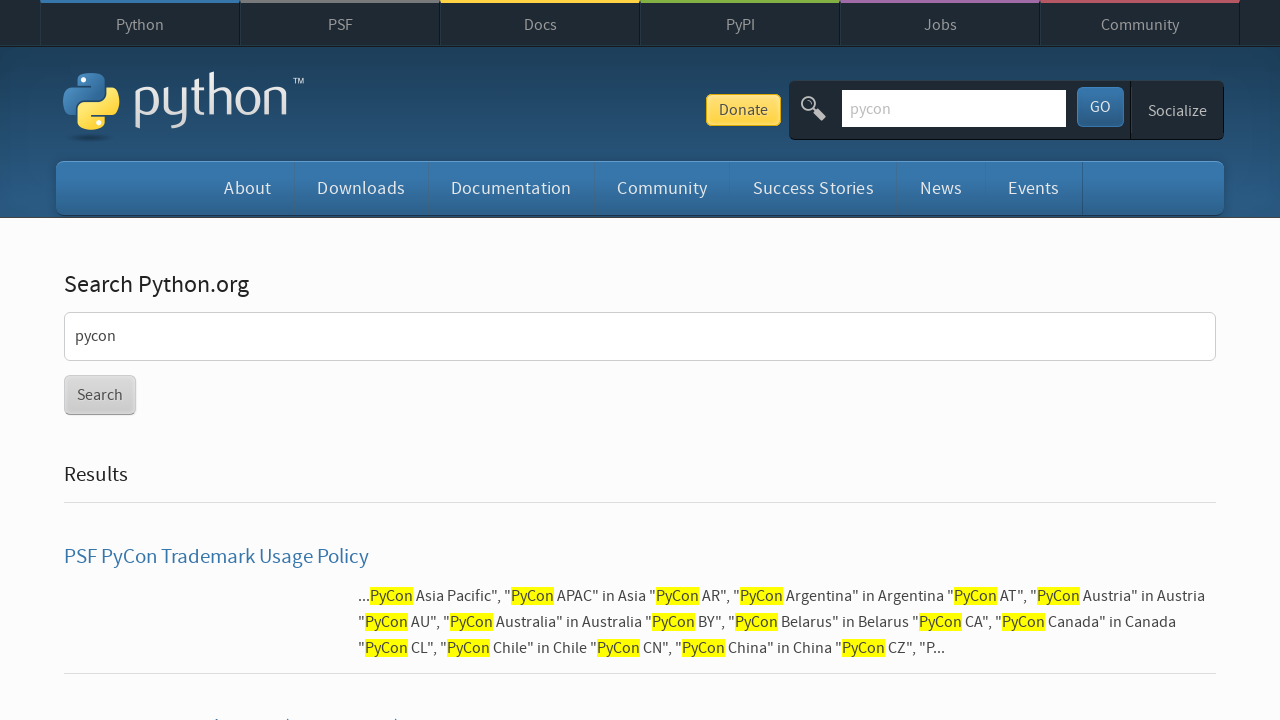

Verified search results were returned (no 'No results found' message)
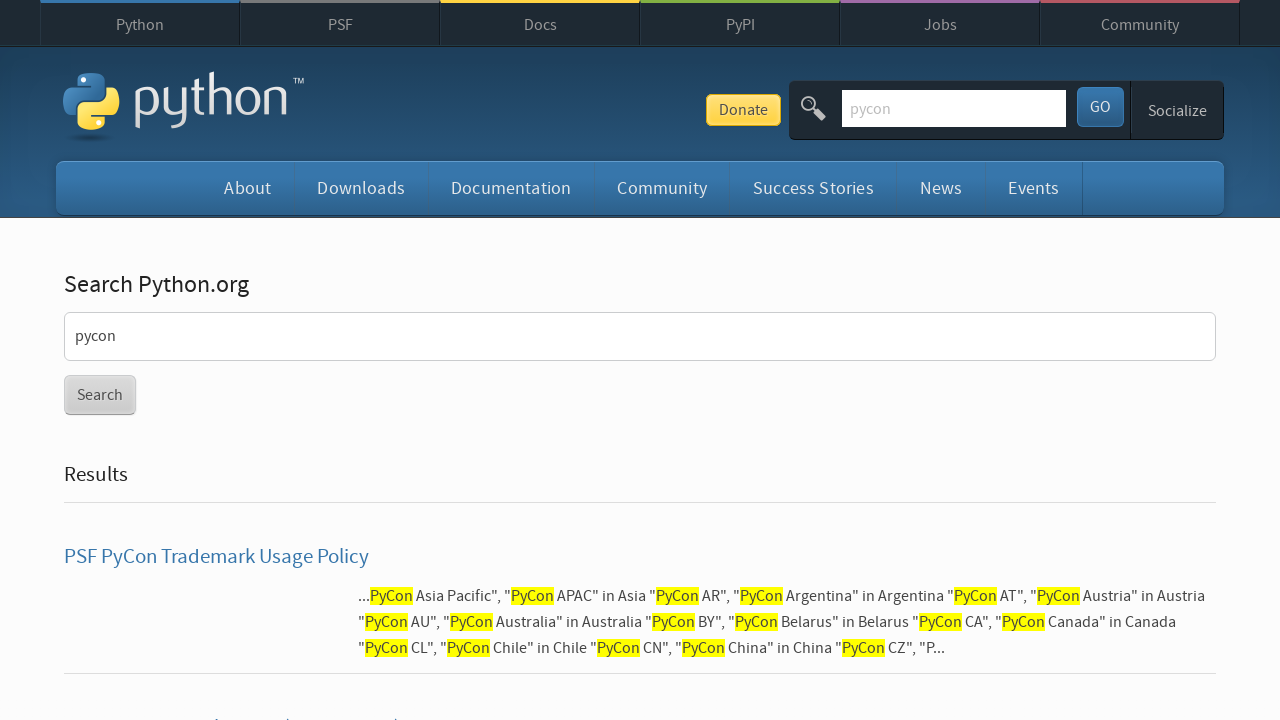

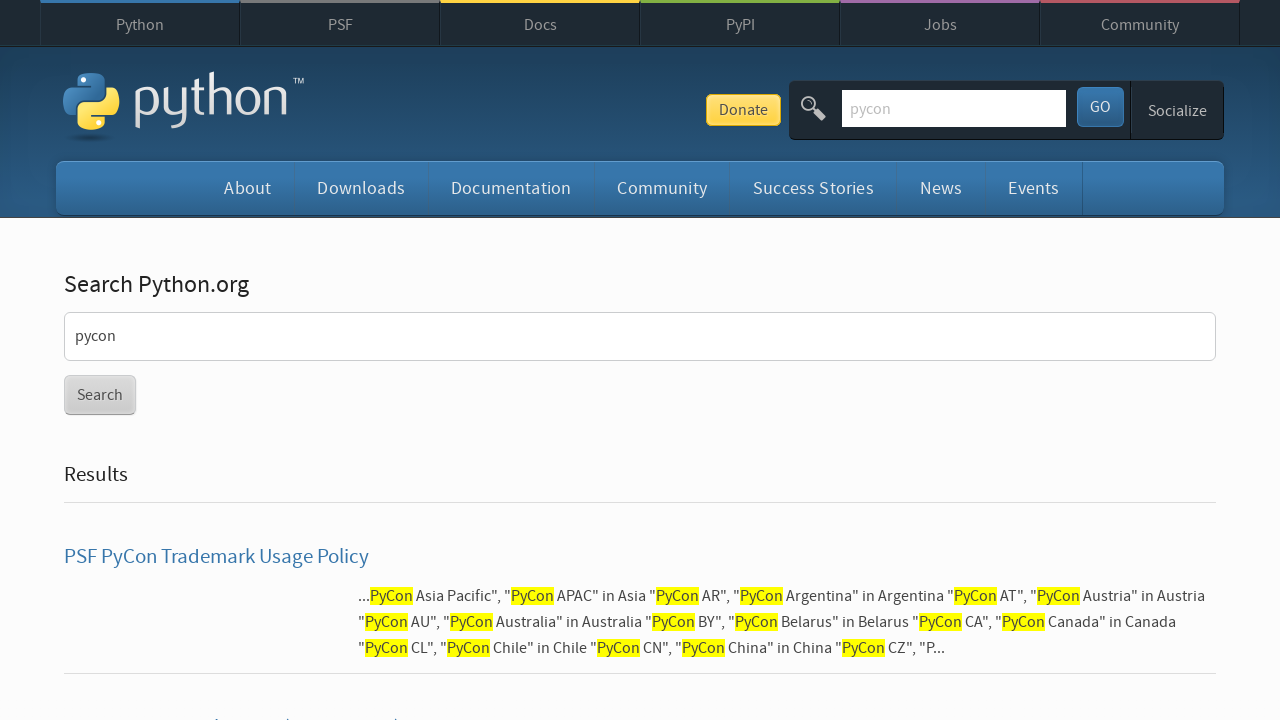